Tests page scrolling functionality by scrolling vertically down, then horizontally to the right on the Tire Rack homepage

Starting URL: https://www.tirerack.com/content/tirerack/desktop/en/homepage.html

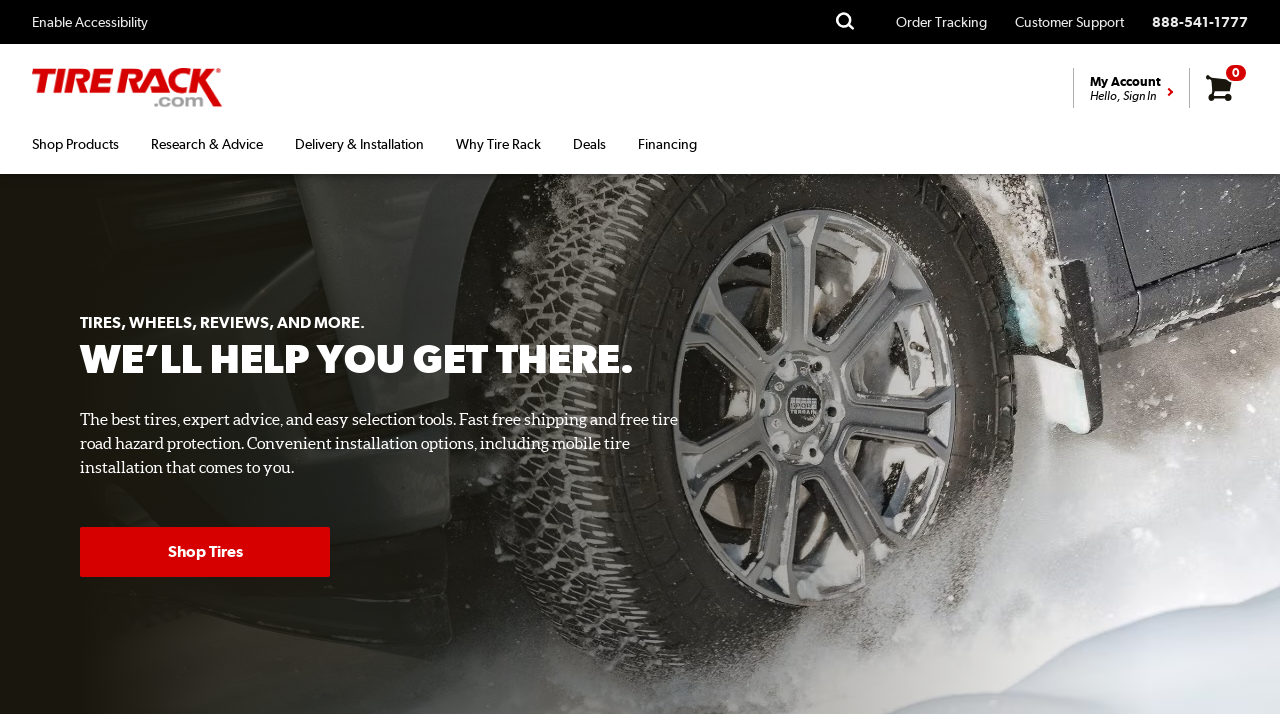

Scrolled vertically down by 500 pixels on Tire Rack homepage
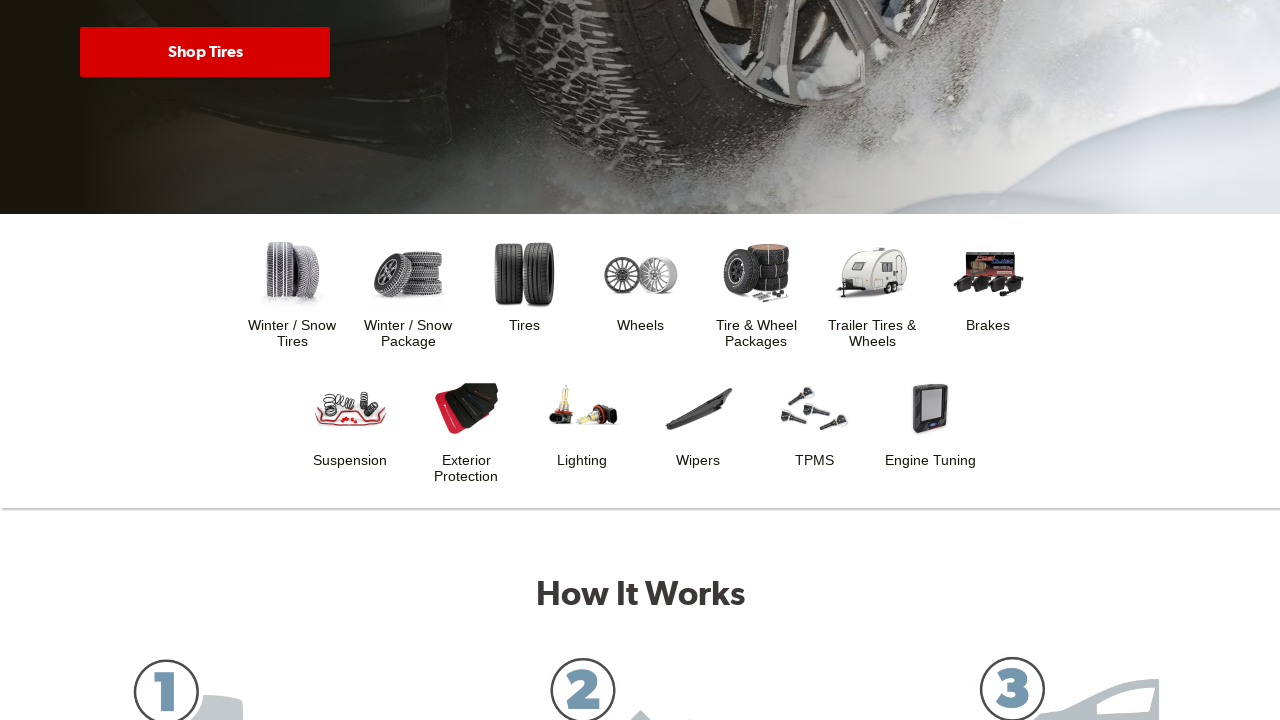

Scrolled horizontally right by 500 pixels on Tire Rack homepage
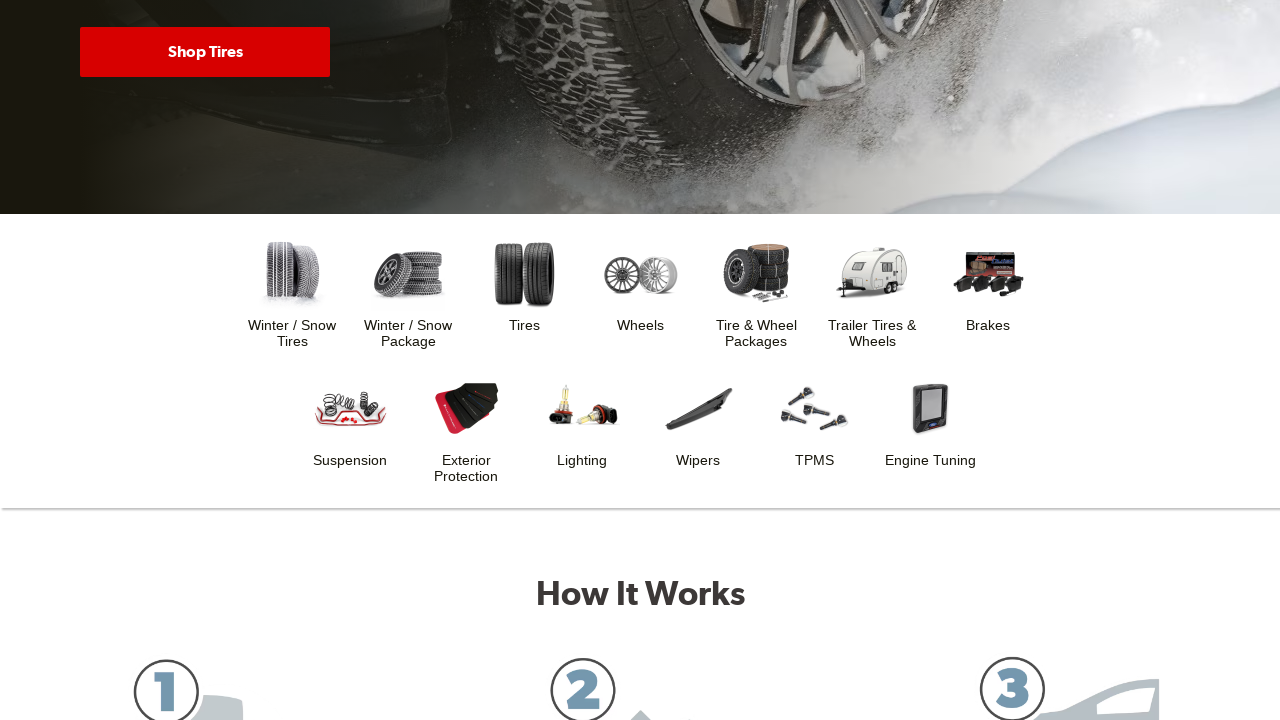

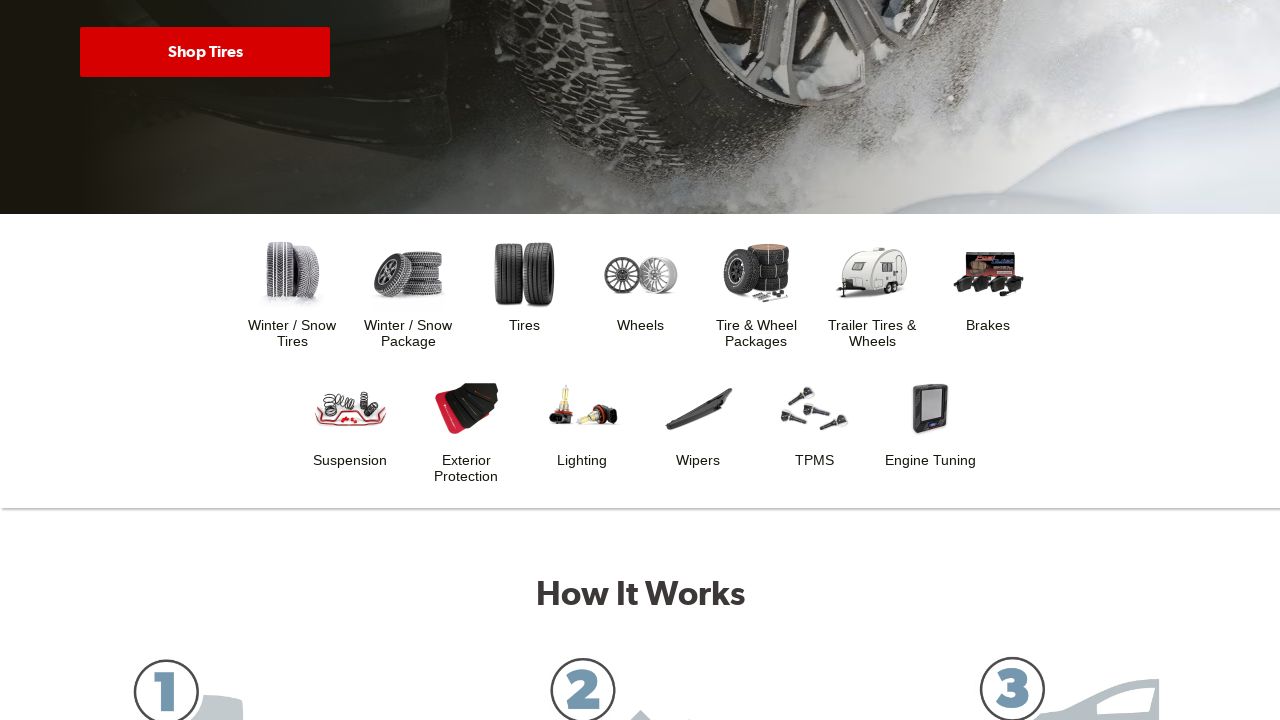